Tests injecting jQuery and jQuery Growl library into a page, then displays a growl notification message on the page using JavaScript execution.

Starting URL: http://the-internet.herokuapp.com

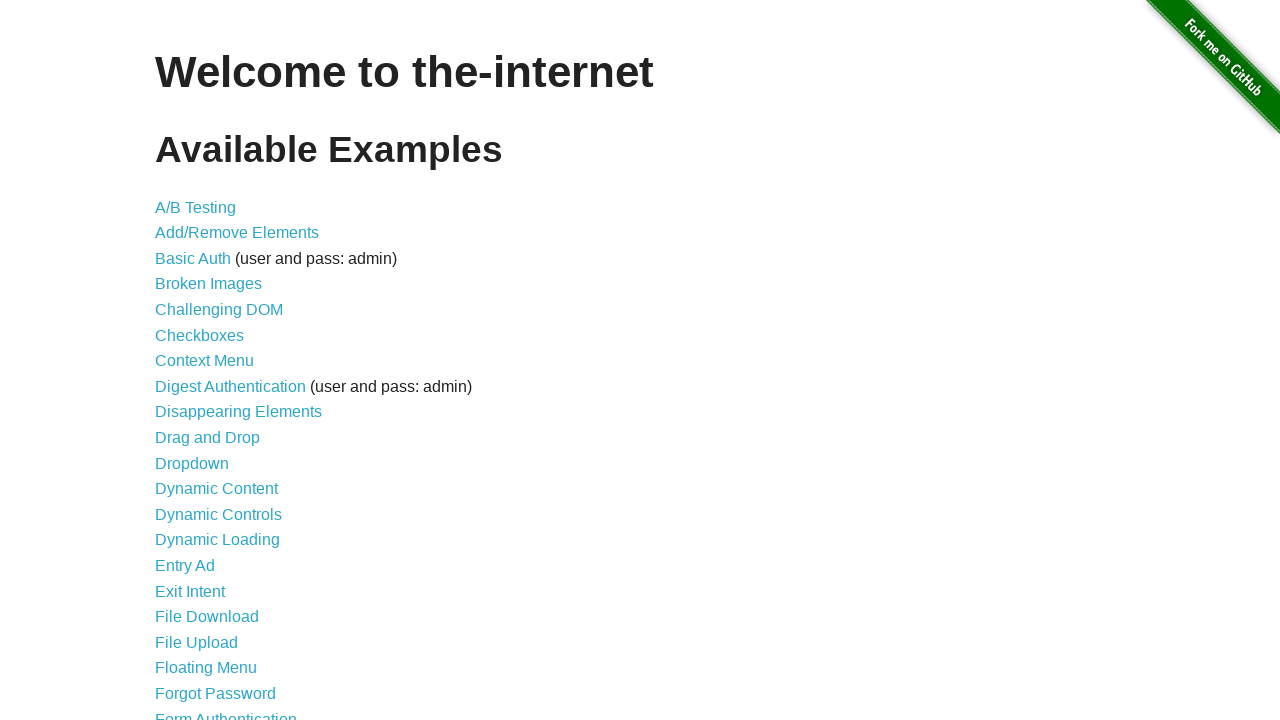

Injected jQuery library into page if not already present
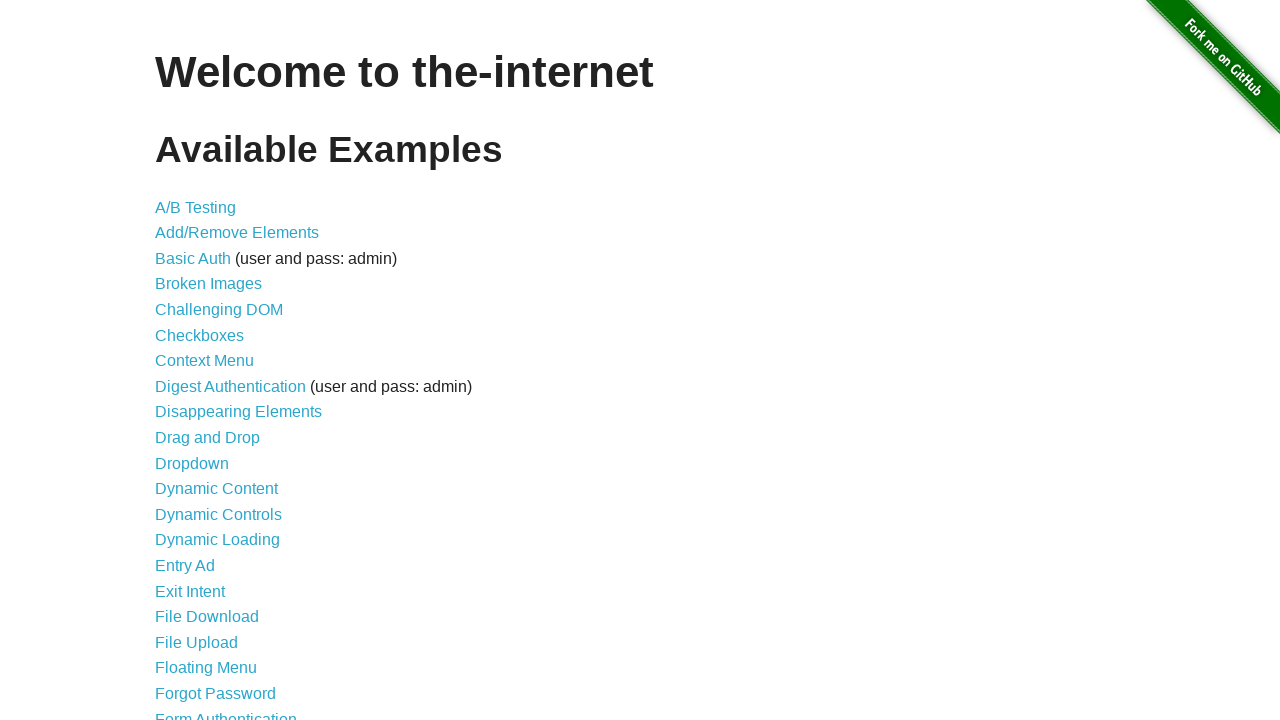

Waited for jQuery to load and become available
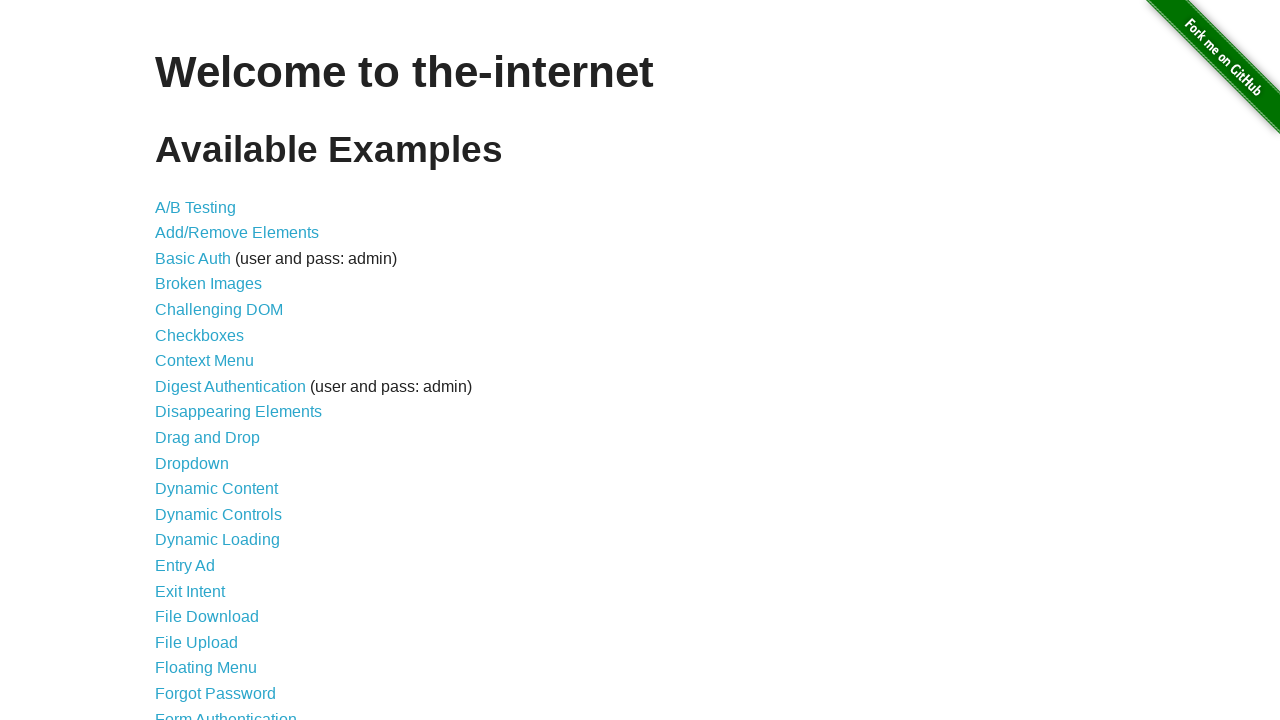

Loaded jQuery Growl JavaScript library
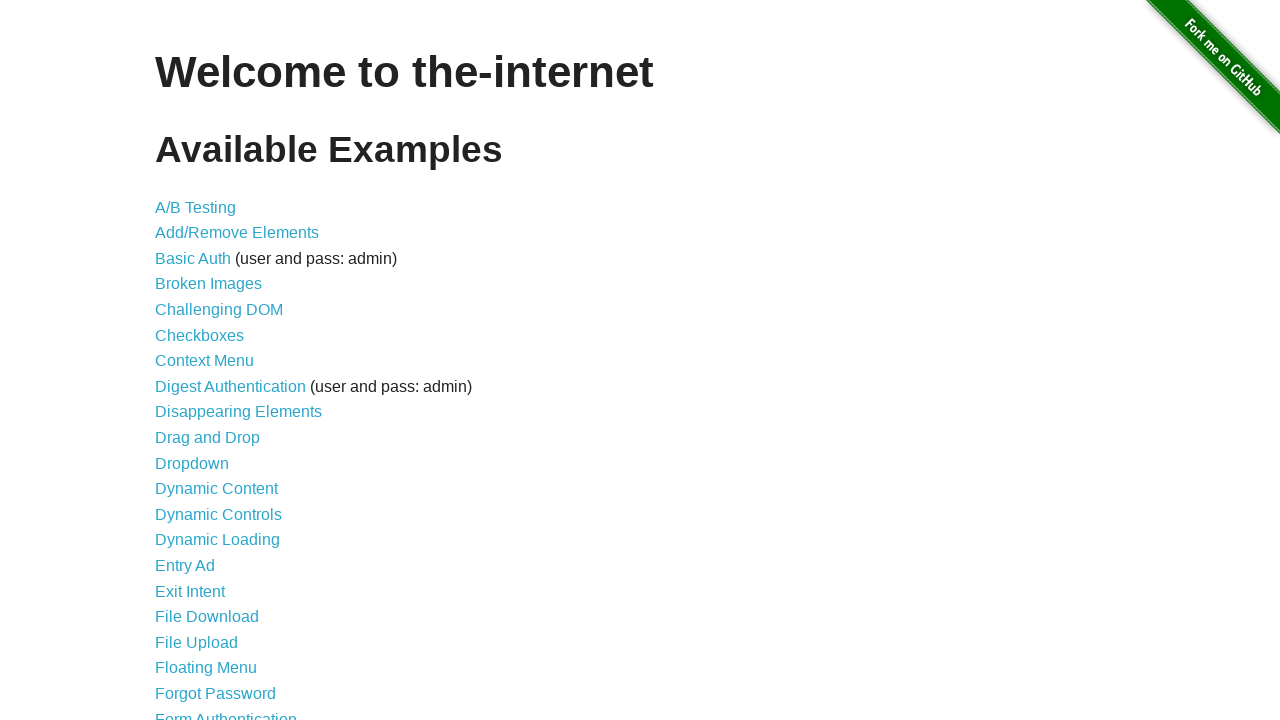

Injected jQuery Growl CSS stylesheet into page
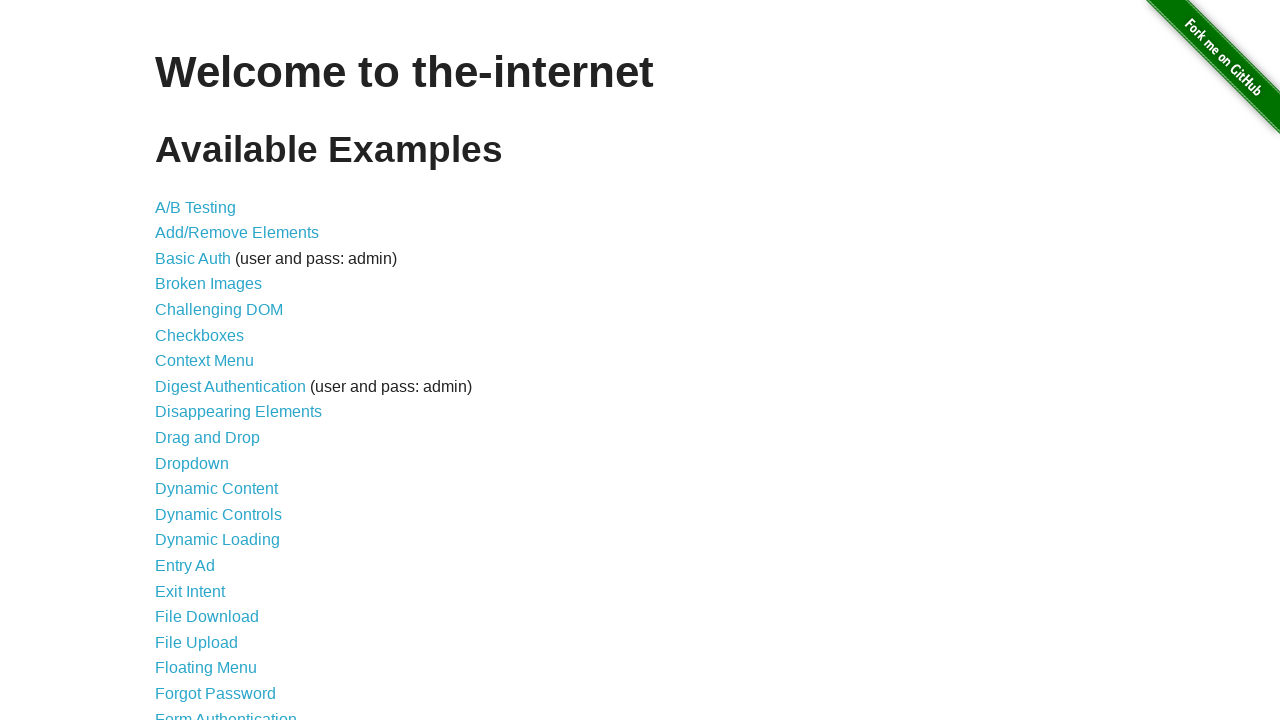

Waited 1 second for Growl library to fully initialize
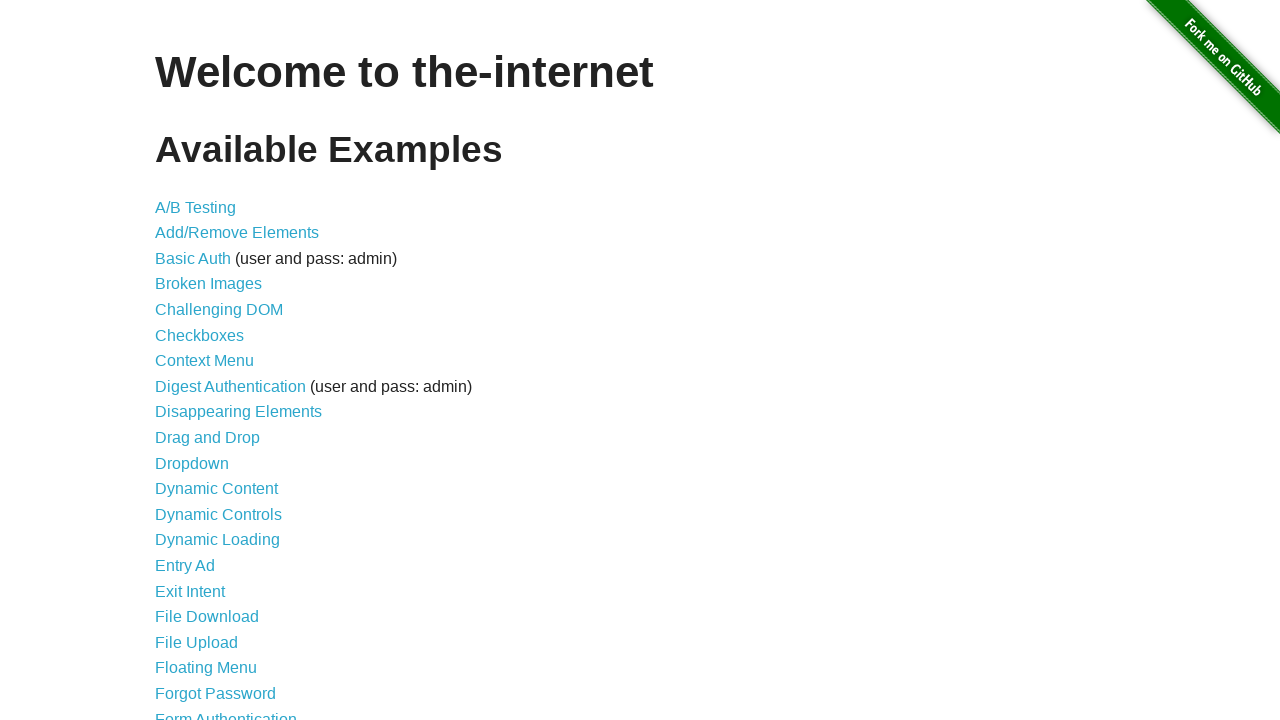

Displayed Growl notification with title 'GET' and message '/'
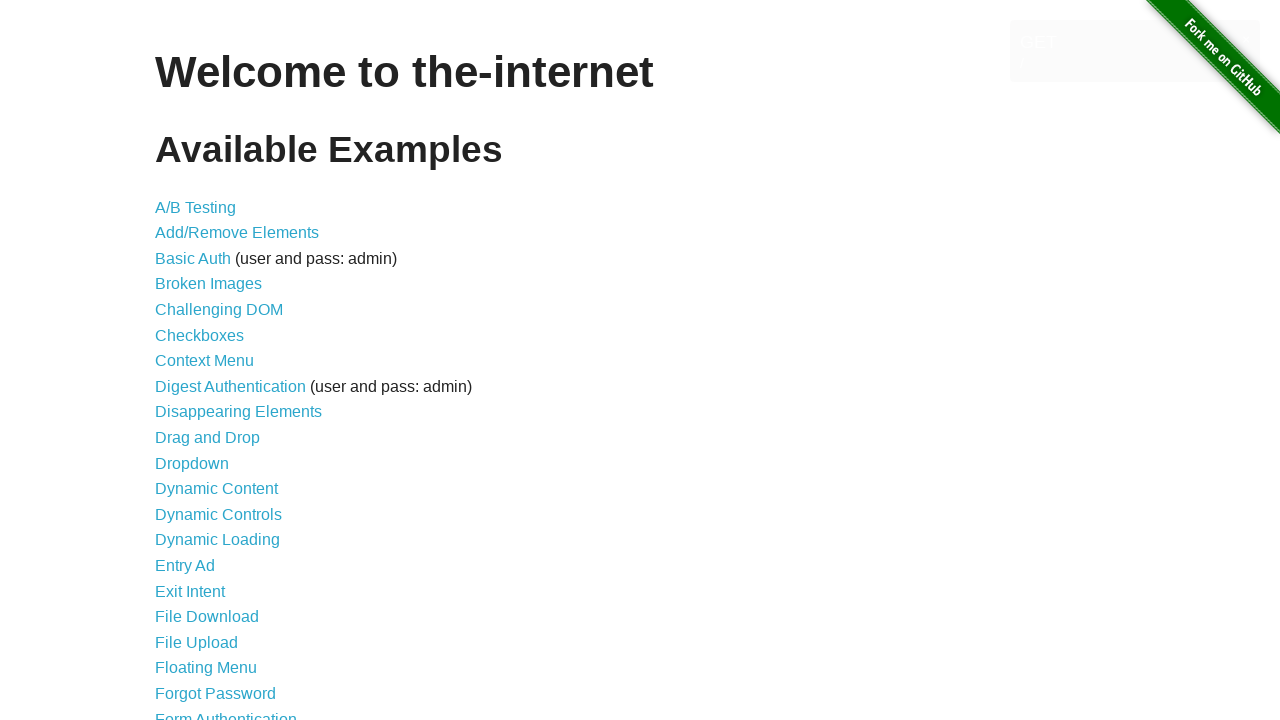

Waited 3 seconds to view the Growl notification on screen
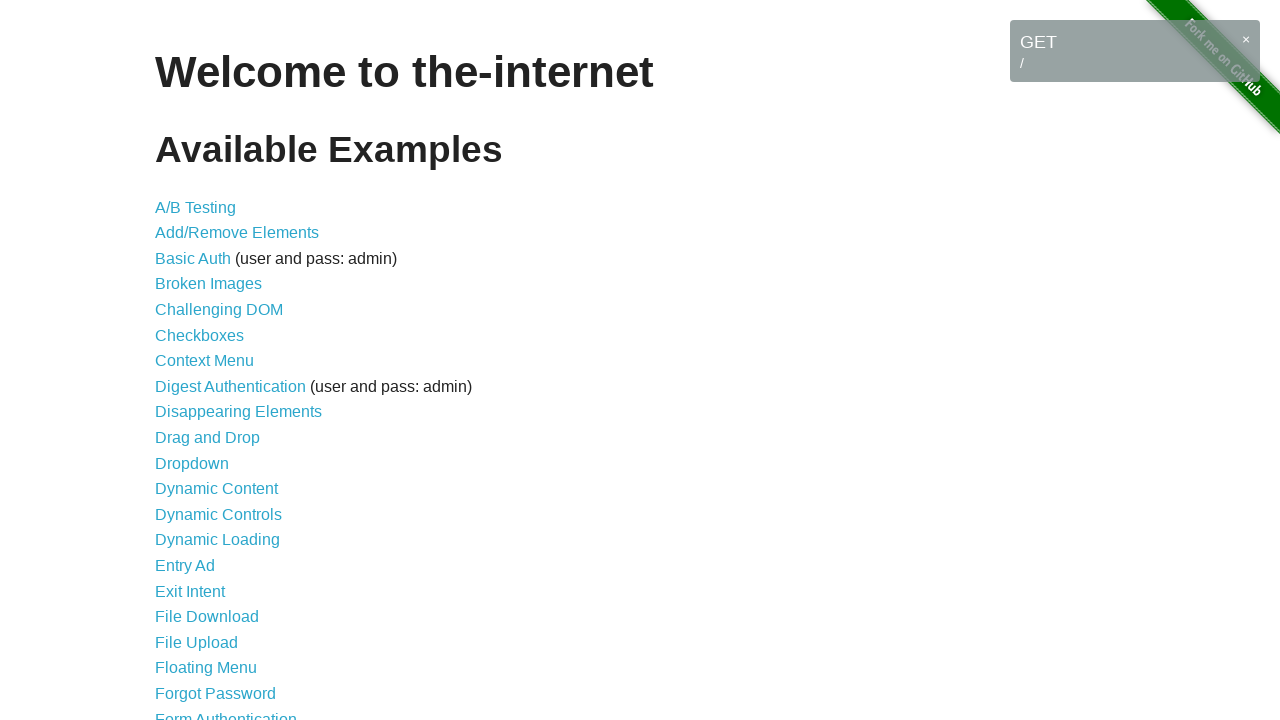

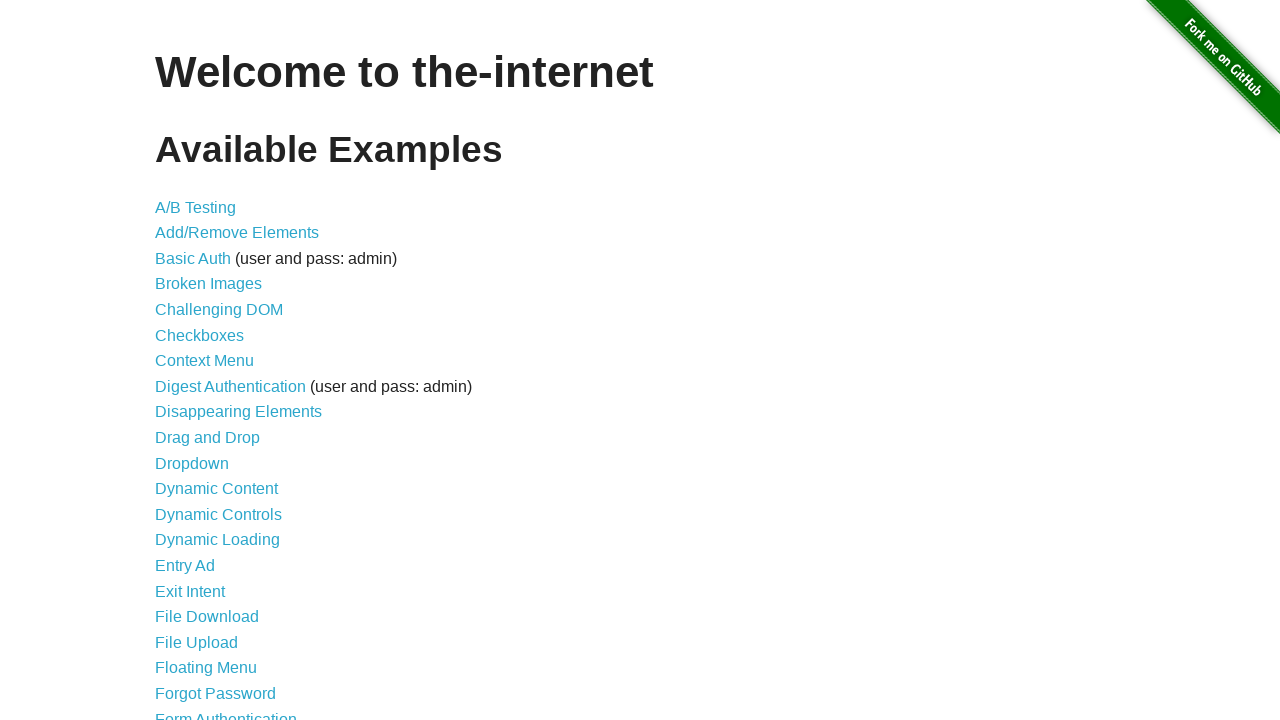